Tests browser alert handling by clicking a button that triggers an alert popup and accepting it

Starting URL: https://www.tutorialspoint.com/selenium/practice/alerts.php

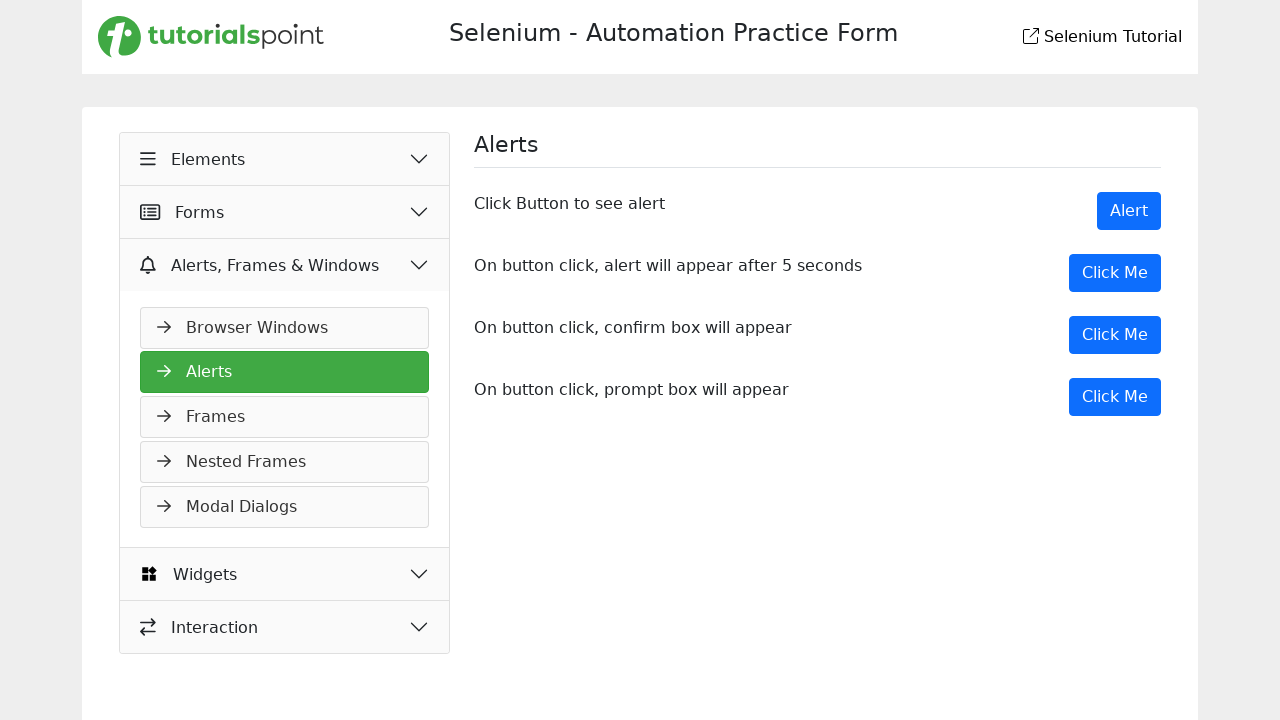

Clicked button to trigger alert popup at (1129, 211) on xpath=/html/body/main/div/div/div[2]/div[1]/button
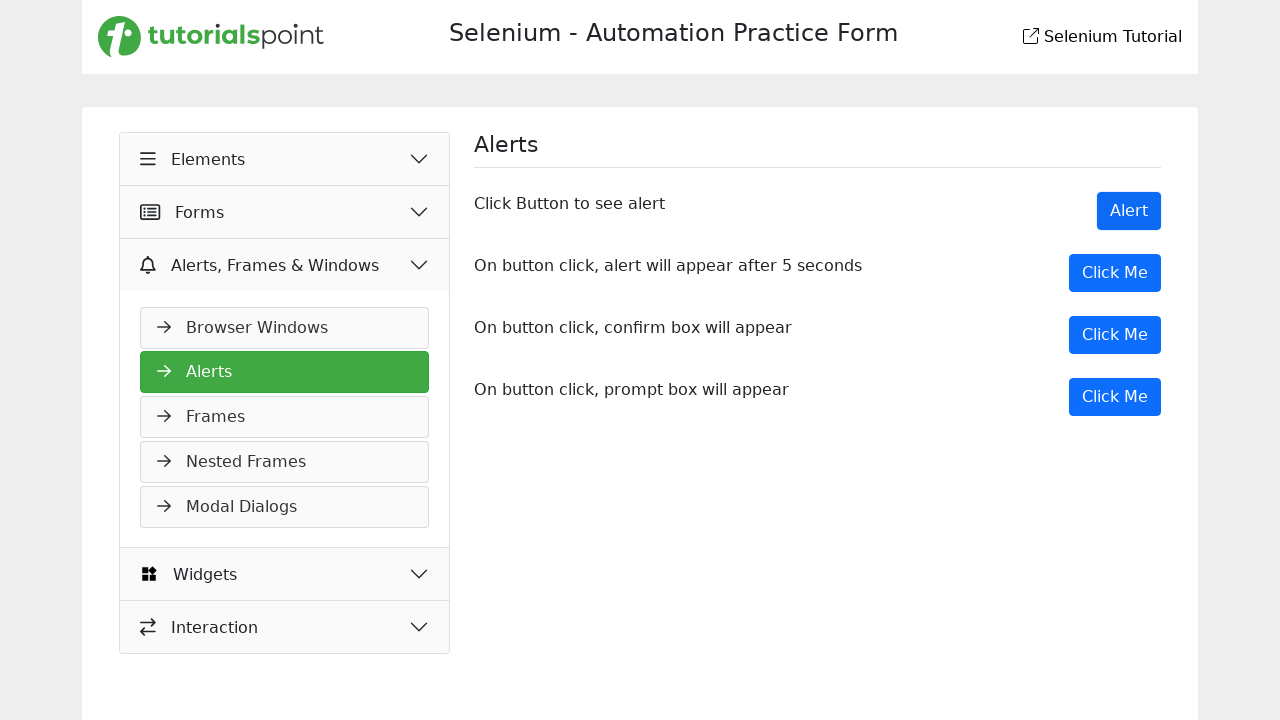

Set up dialog handler to accept alerts
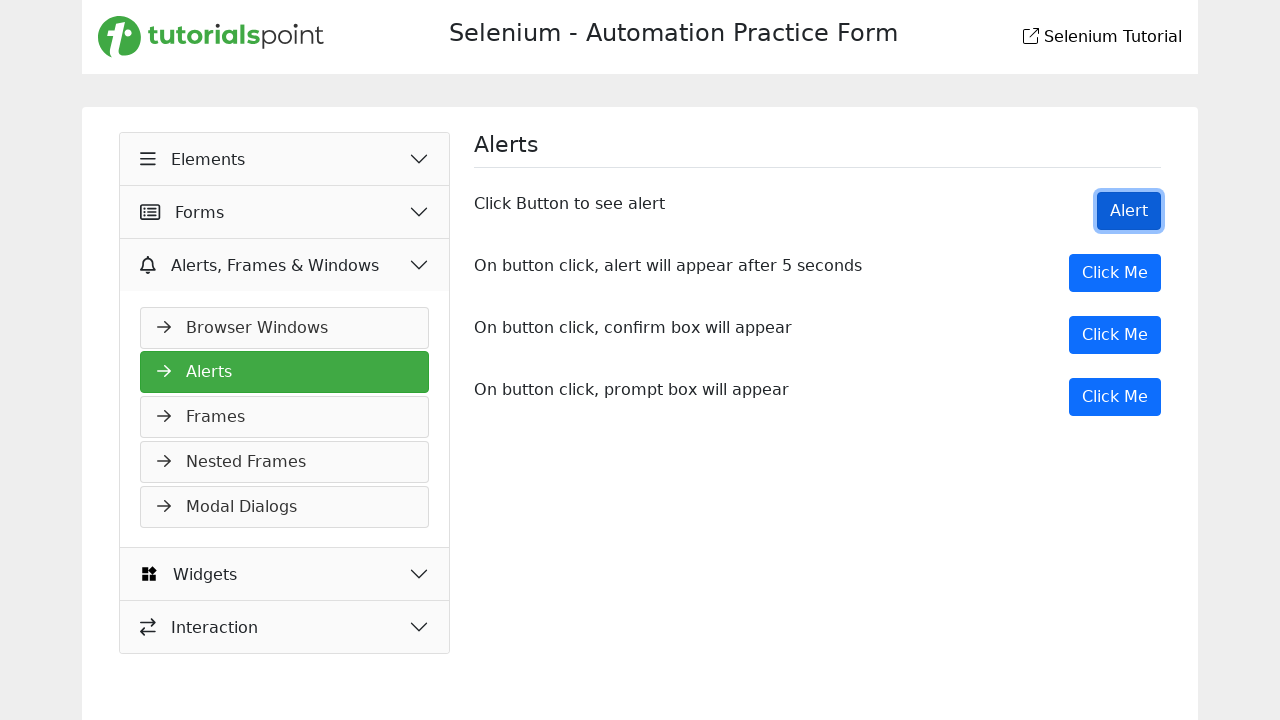

Clicked button again to trigger alert with handler at (1129, 211) on xpath=/html/body/main/div/div/div[2]/div[1]/button
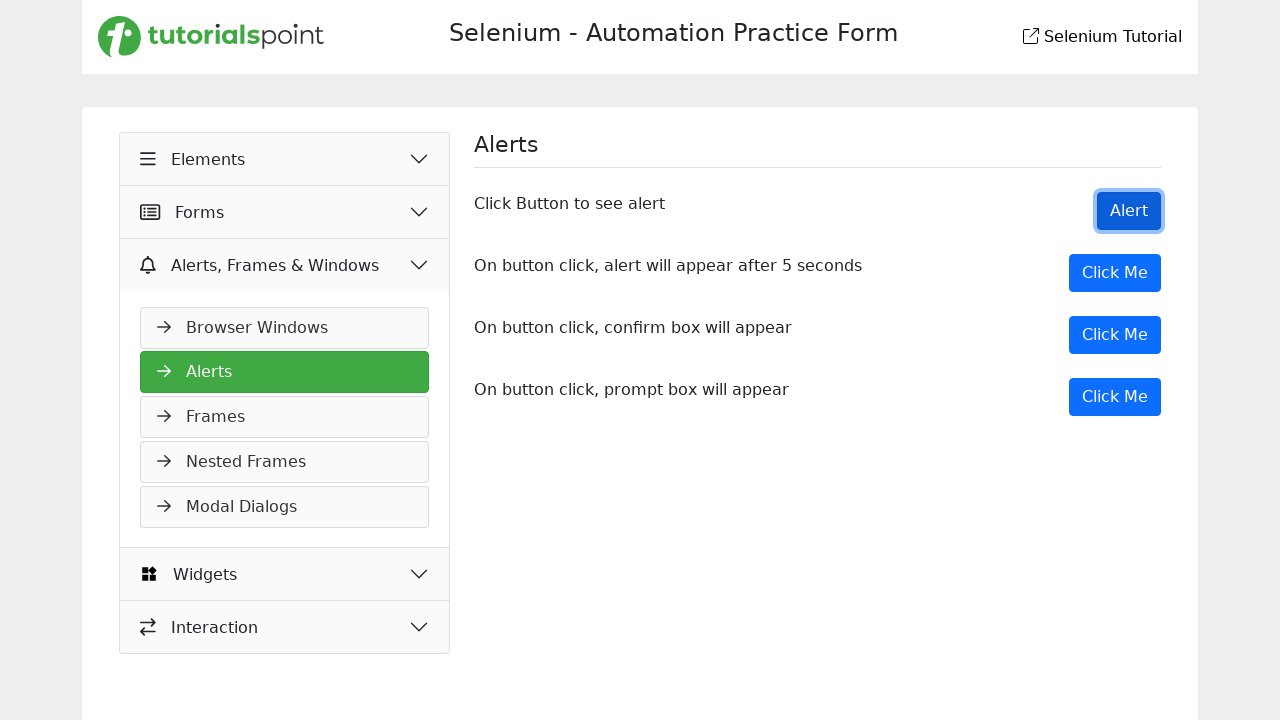

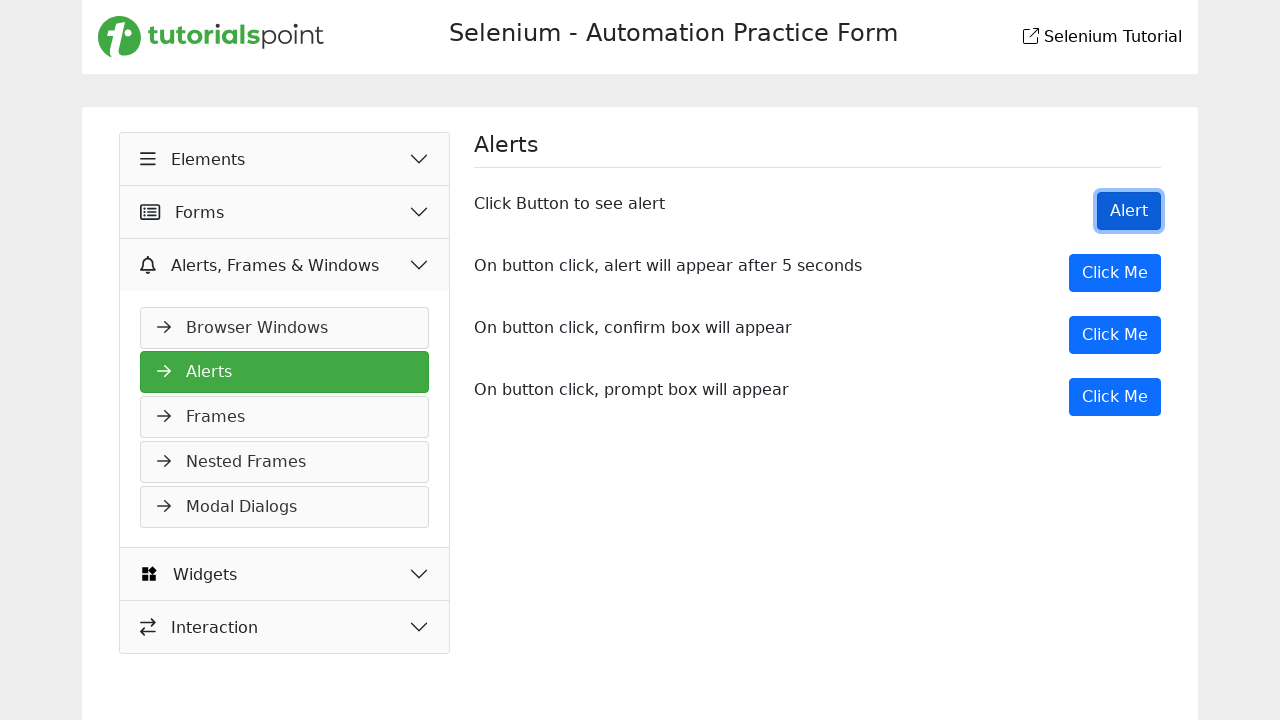